Tests flight search with an incorrectly formatted promotional code

Starting URL: https://marsair.recruiting.thoughtworks.net/HoangPham

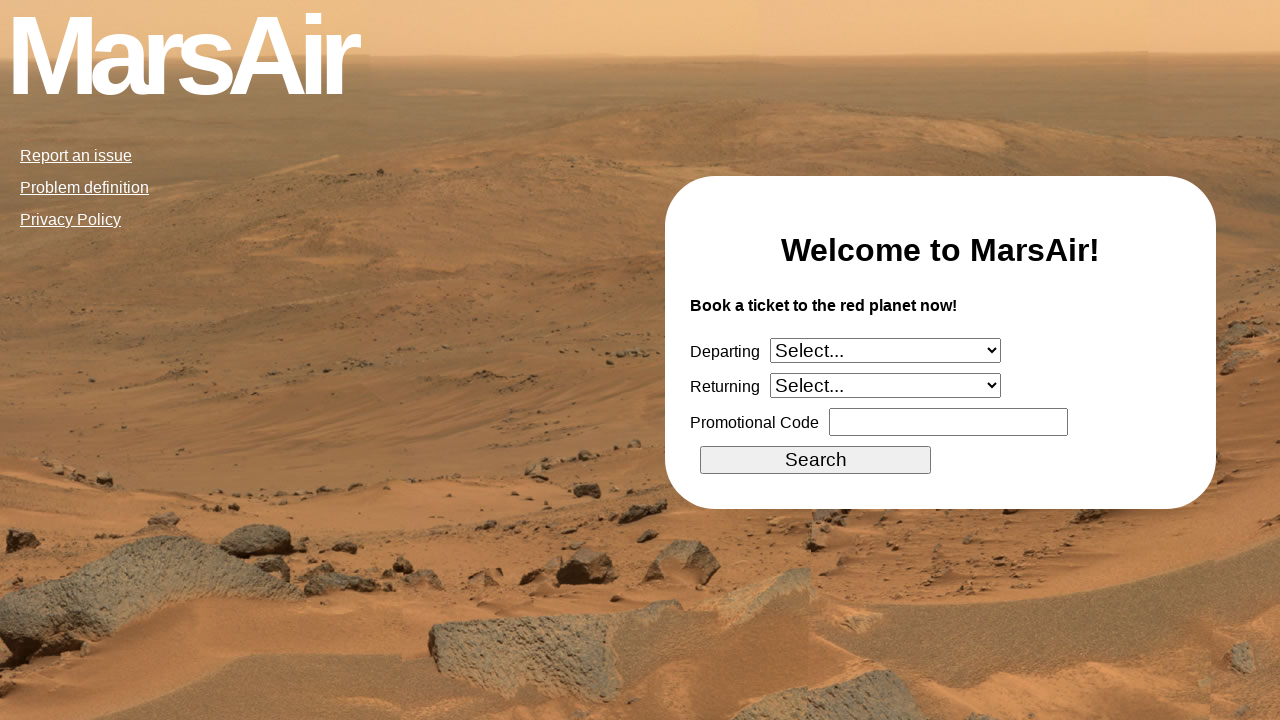

Navigated to Mars Air flight booking page
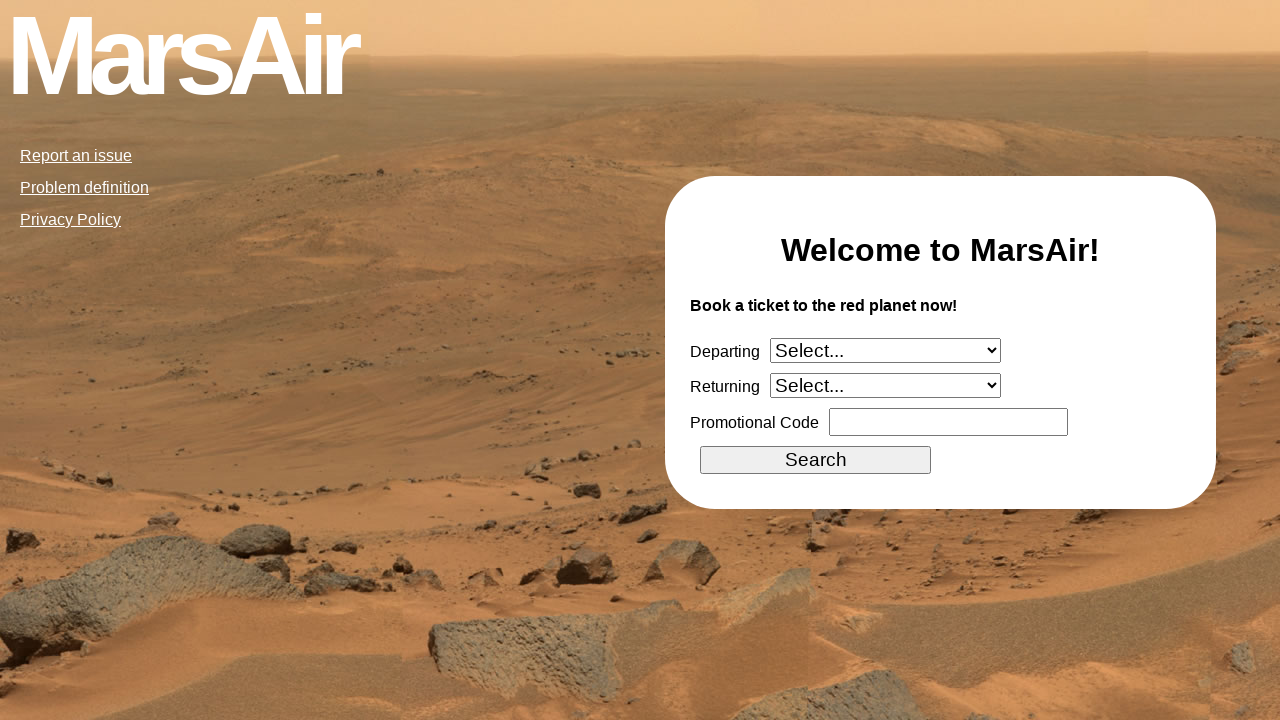

Selected July as departure month on select[name="departing"]
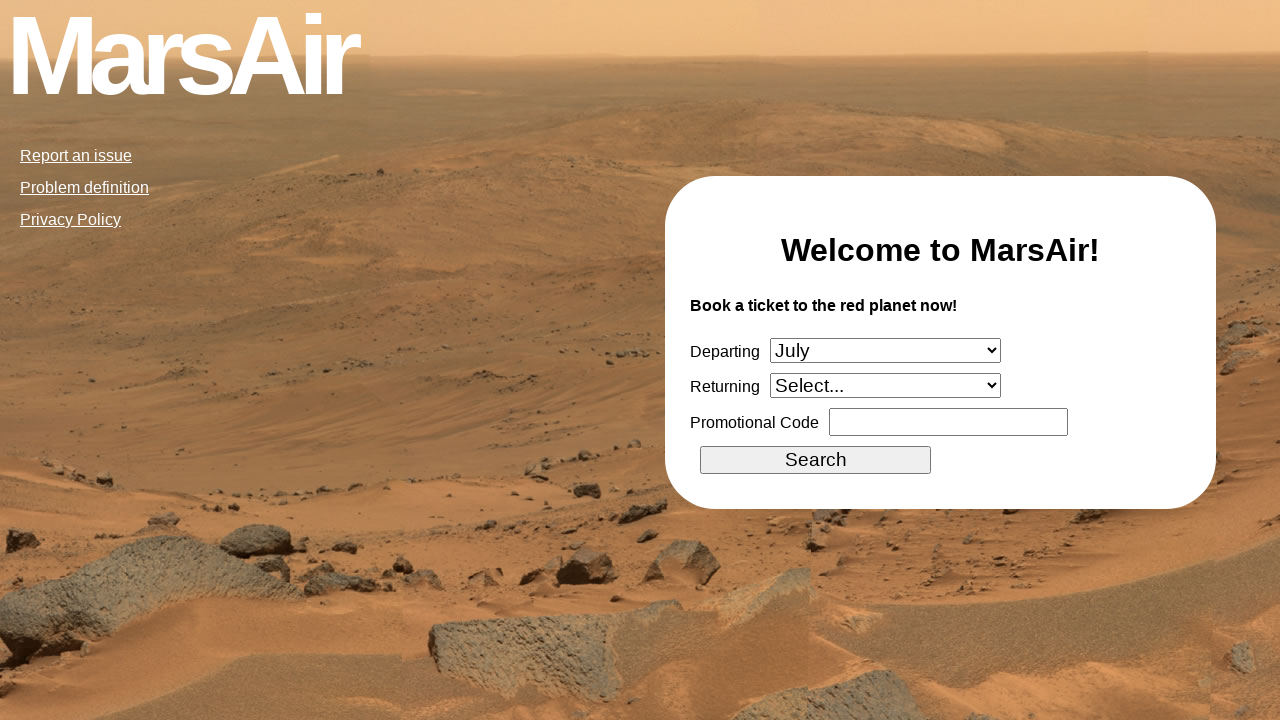

Selected December (next year) as return month on select[name="returning"]
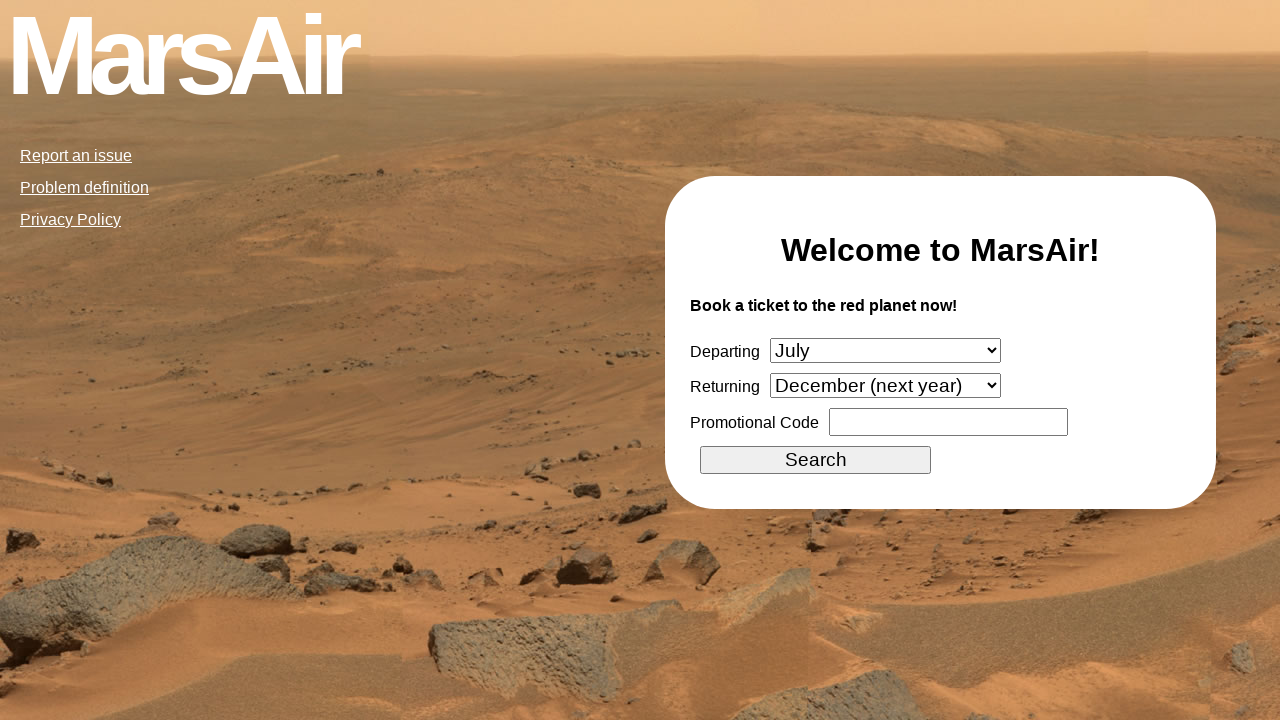

Entered invalid format promotional code 'INVALID' on input[name="promotional_code"]
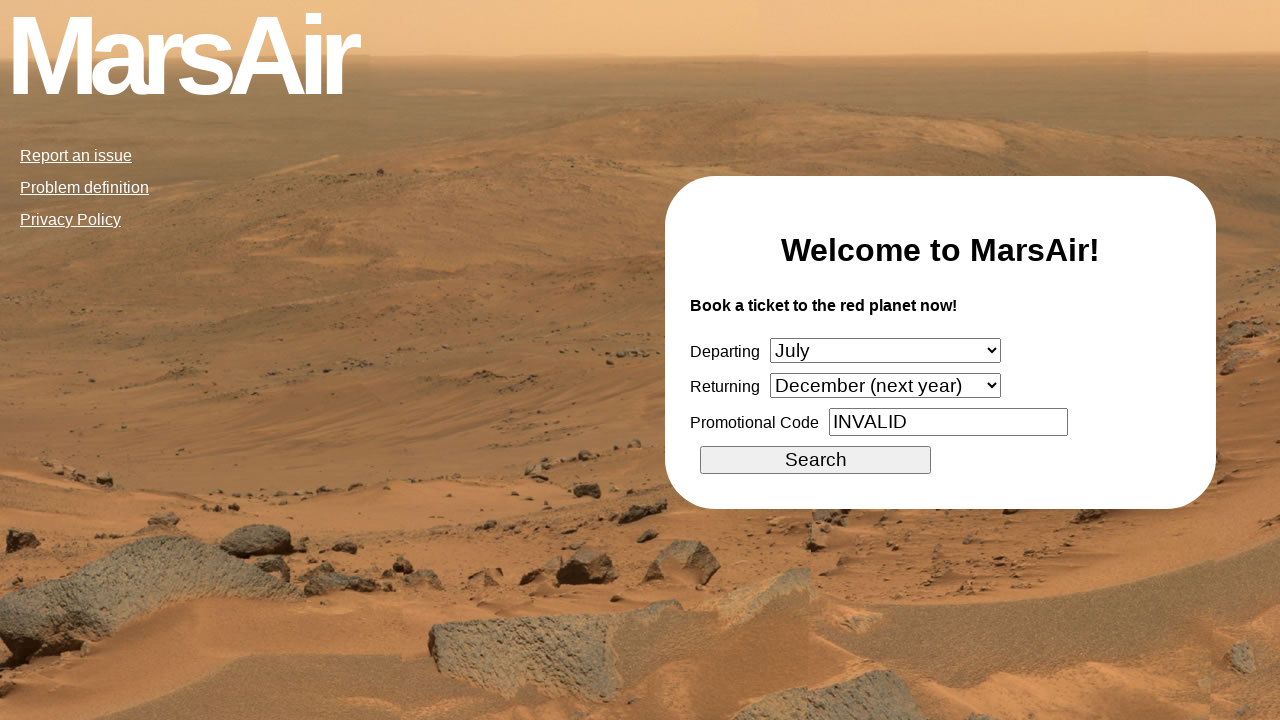

Clicked Search button to submit flight search with invalid promo code at (816, 460) on input[type="submit"][value="Search"]
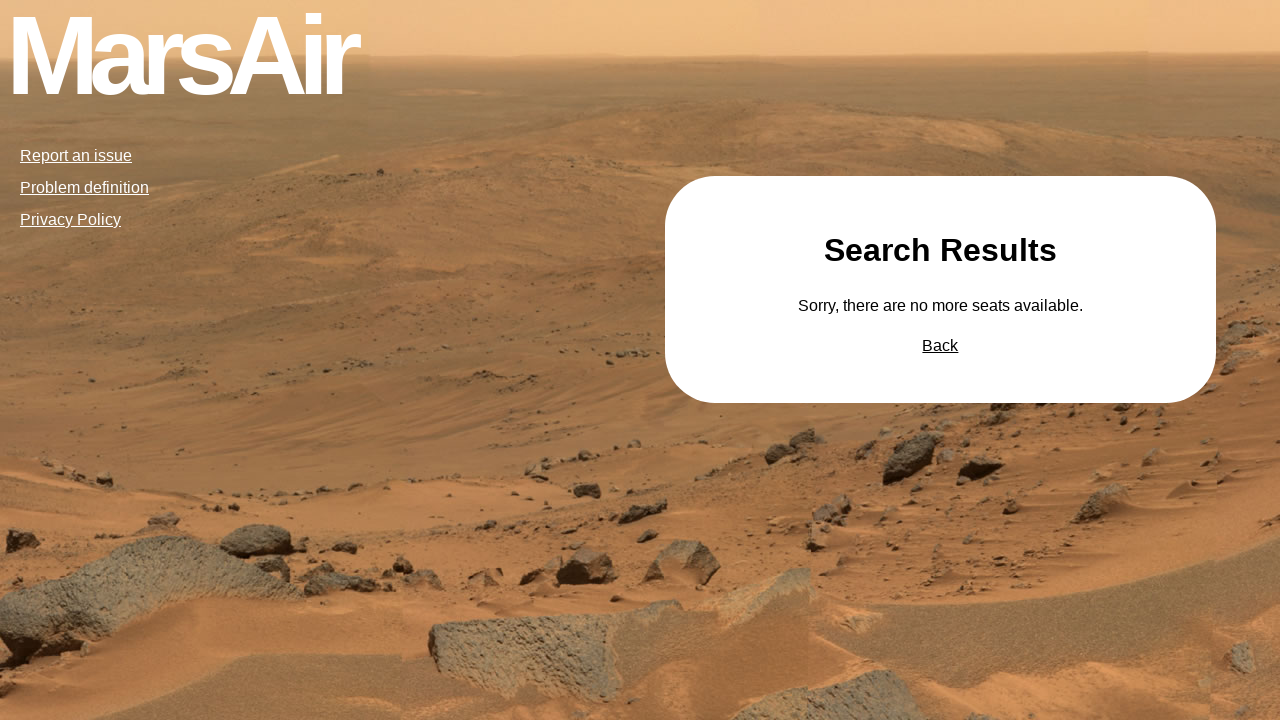

Search results page loaded after submitting invalid promotional code
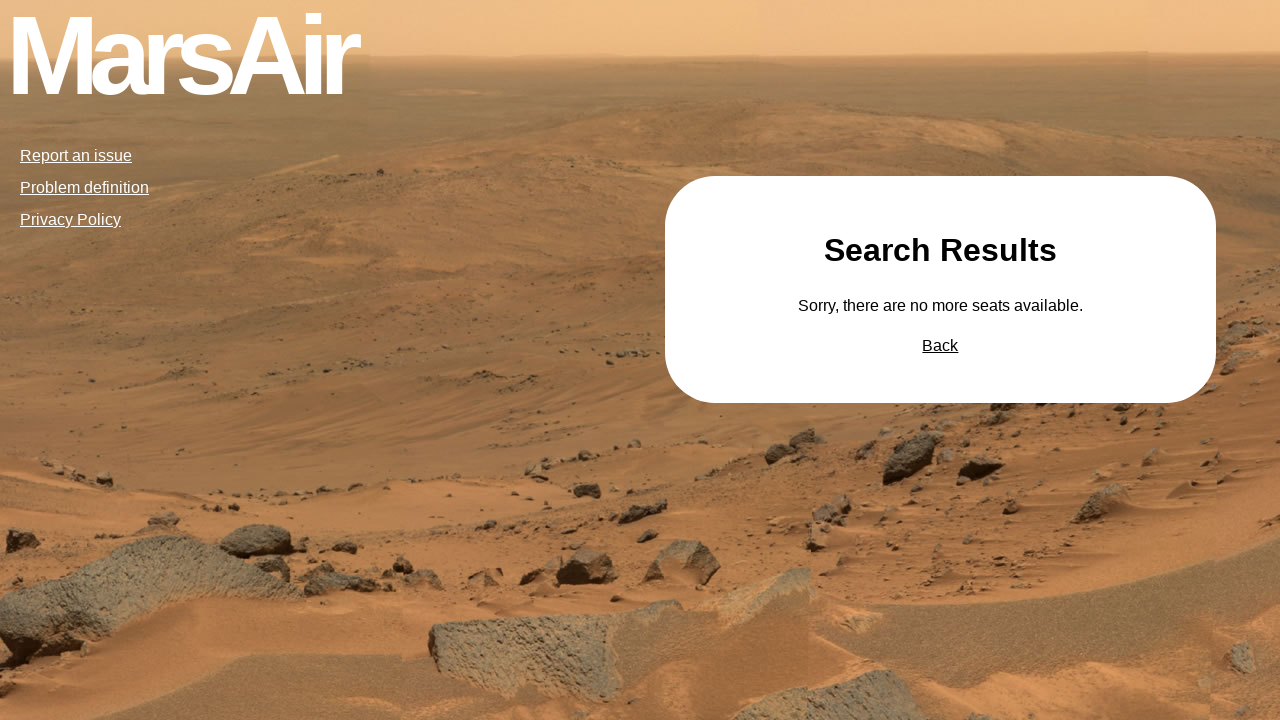

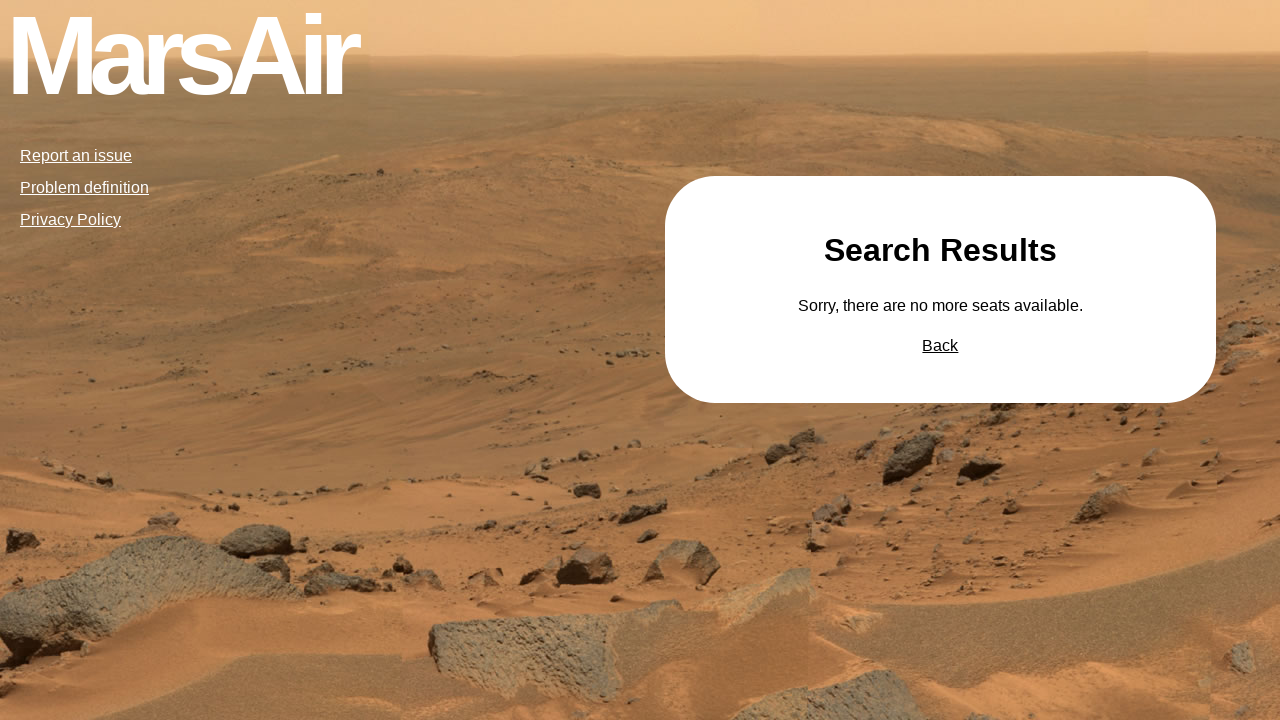